Tests confirm alert by clicking a button that triggers a confirmation dialog, accepting it, and verifying the result text displayed on the page

Starting URL: http://only-testing-blog.blogspot.com/2014/01/textbox.html

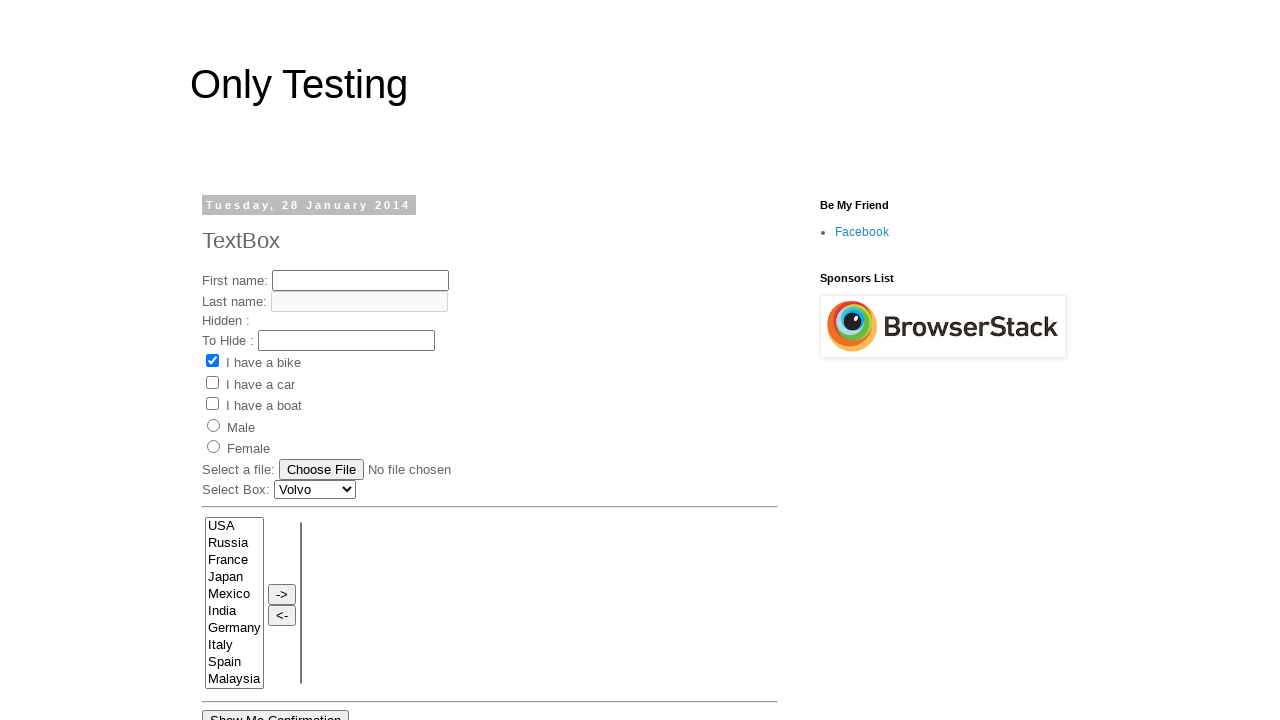

Set up dialog handler to accept confirm dialogs
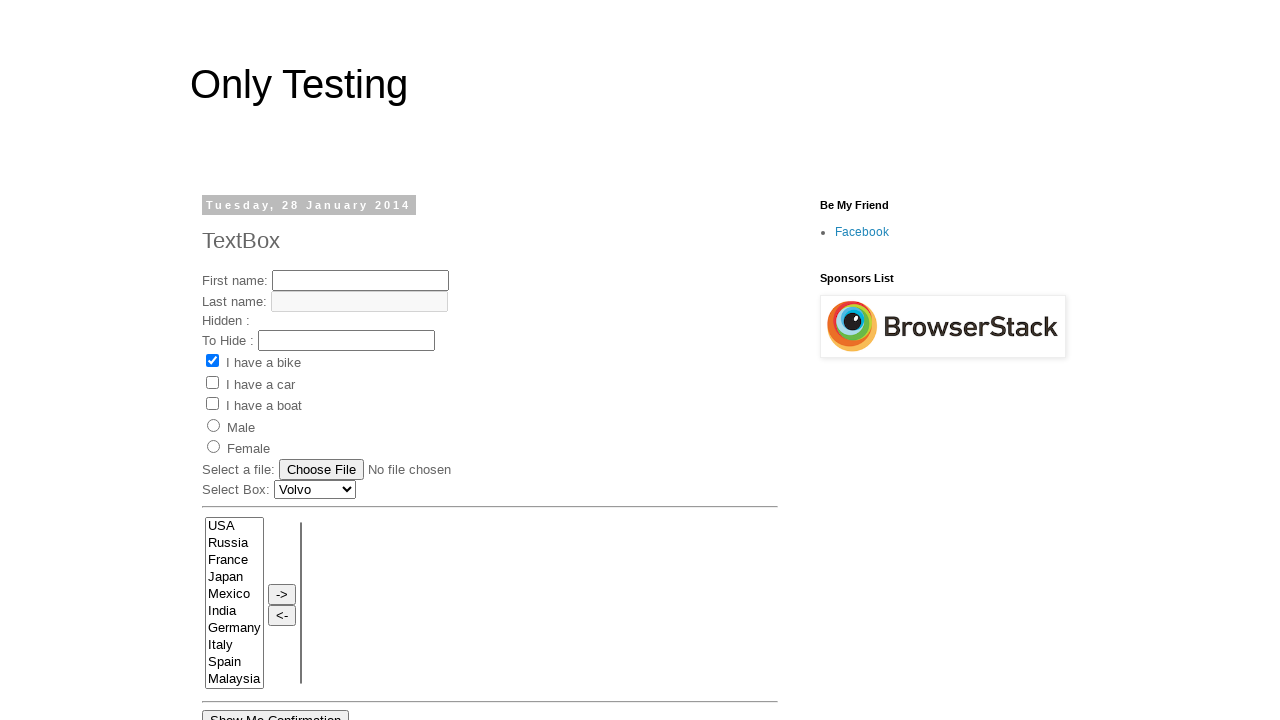

Clicked the Confirm button to trigger confirmation dialog at (276, 710) on xpath=//*[contains(text(),'Conf')]
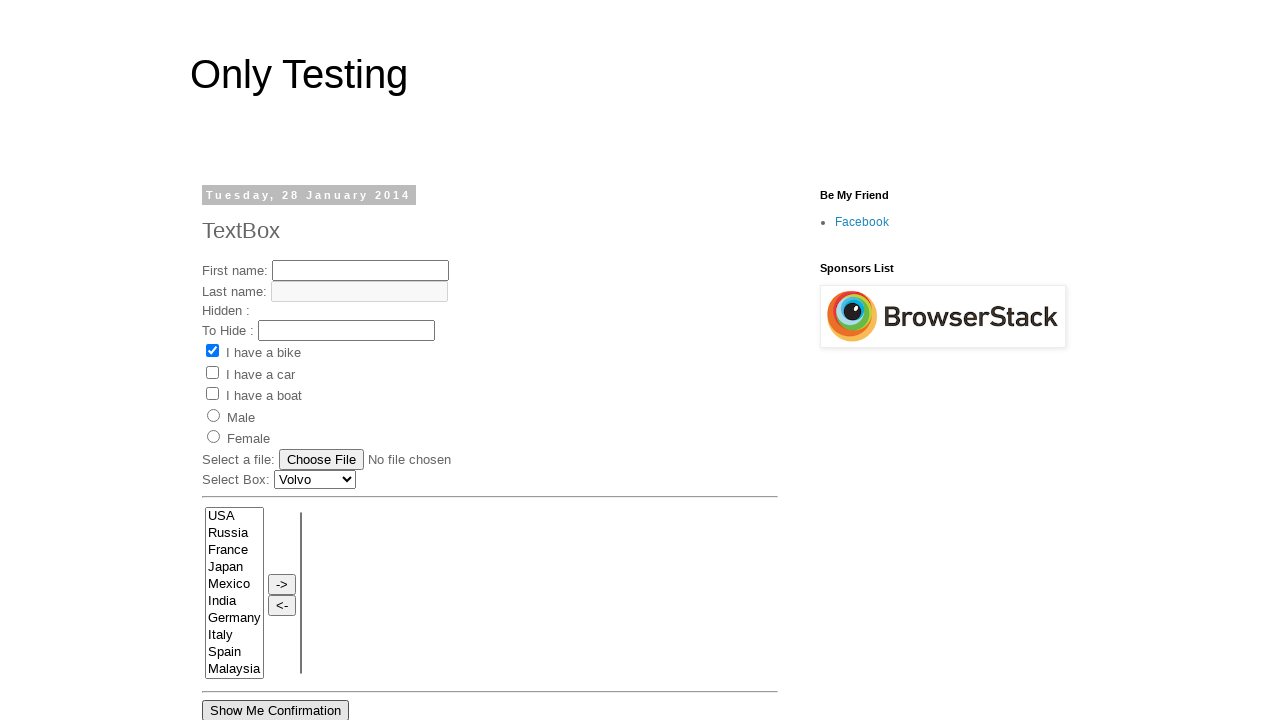

Result text element appeared on the page
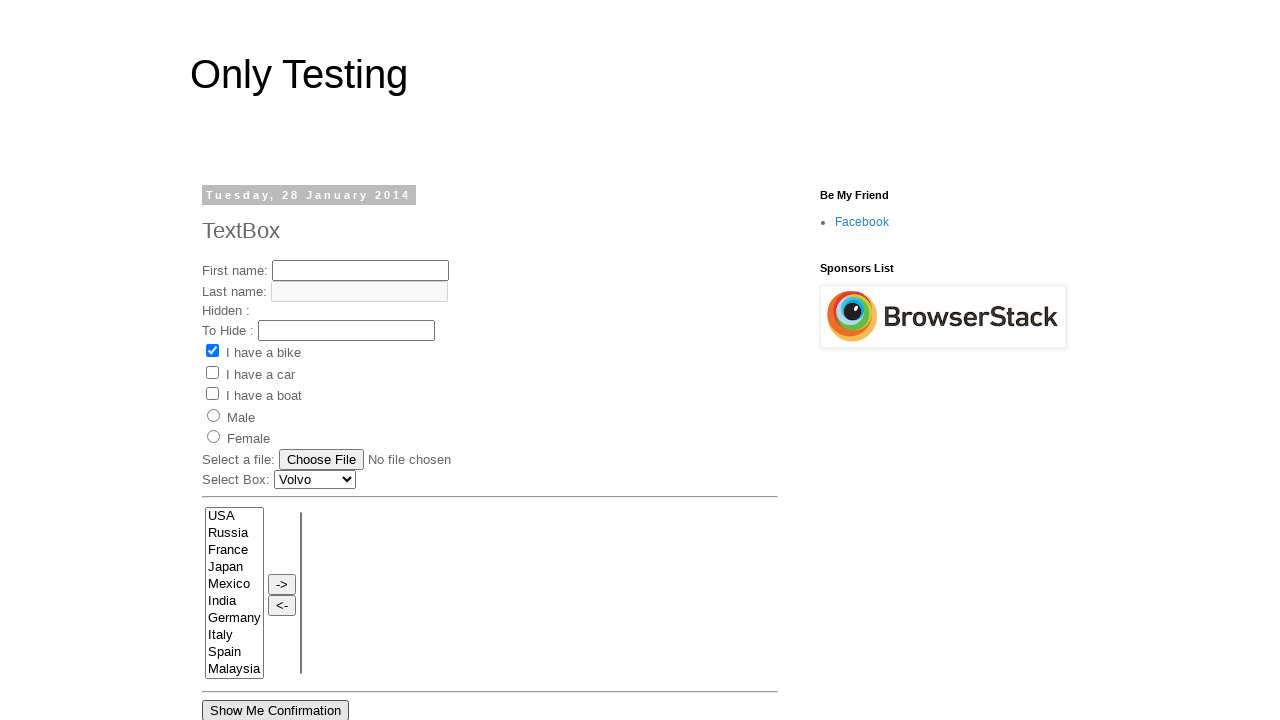

Retrieved result text from div#demo element
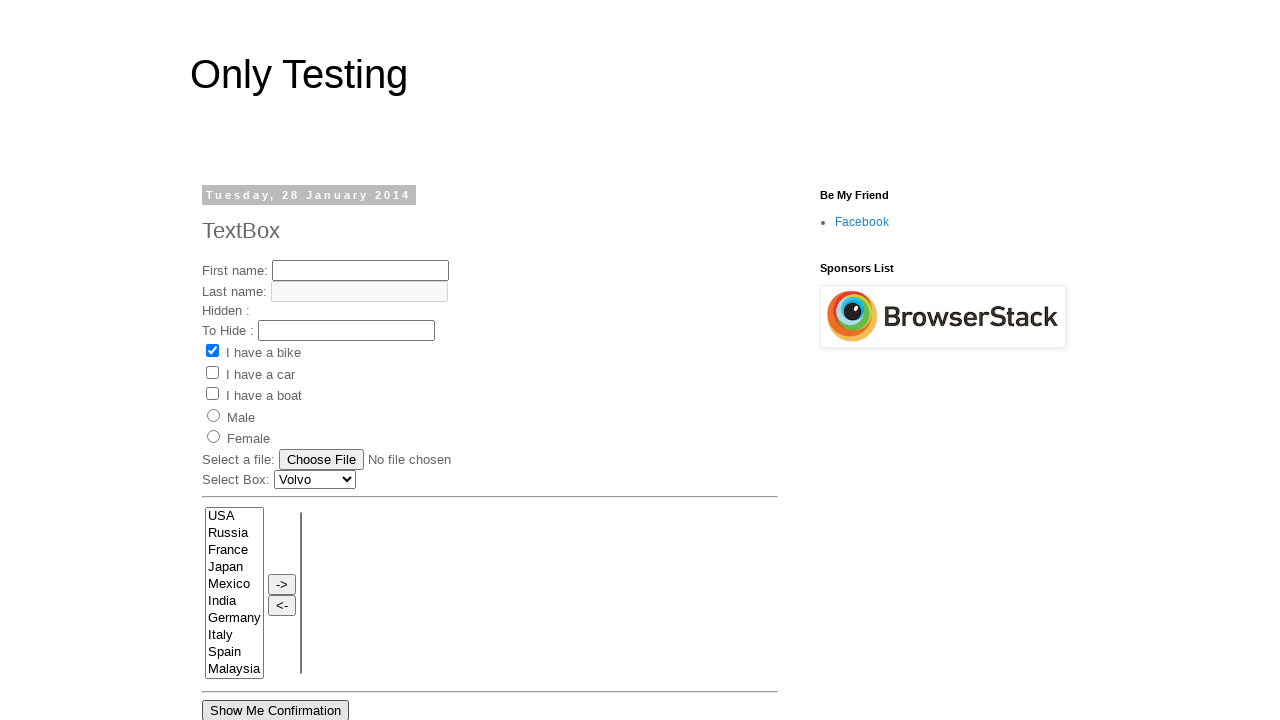

Verified result text equals 'You pressed OK!' - test passed
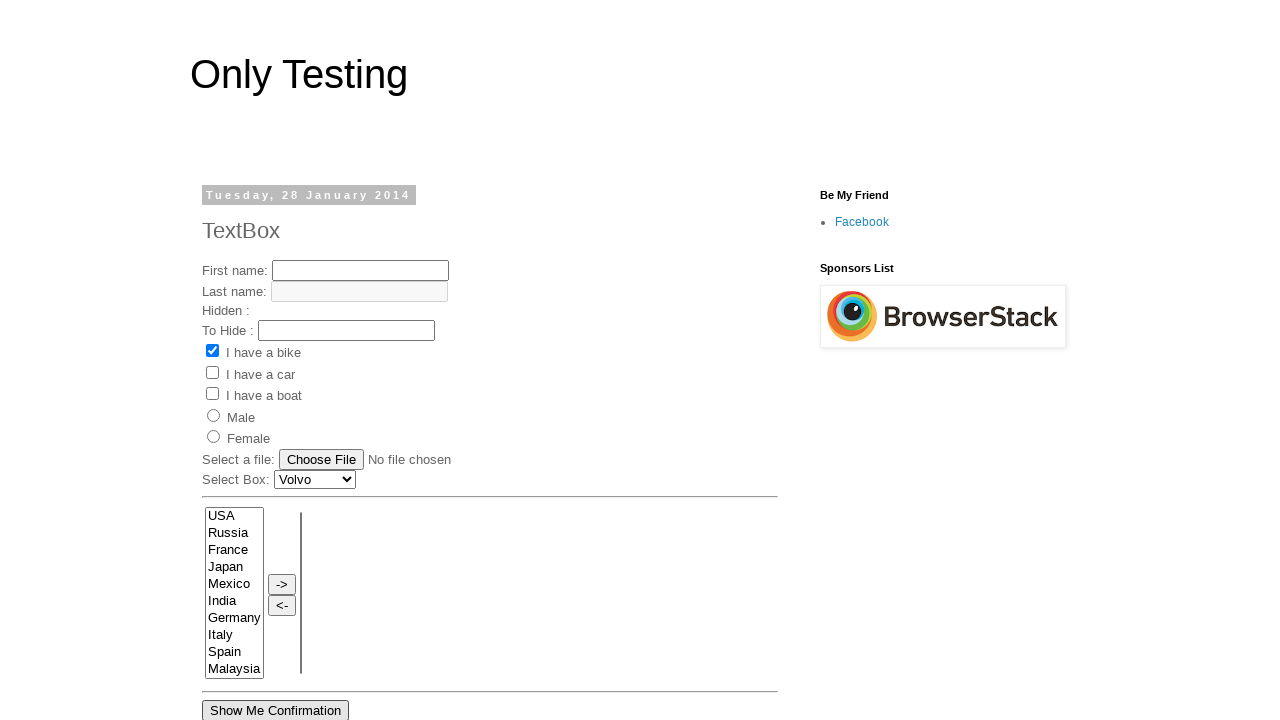

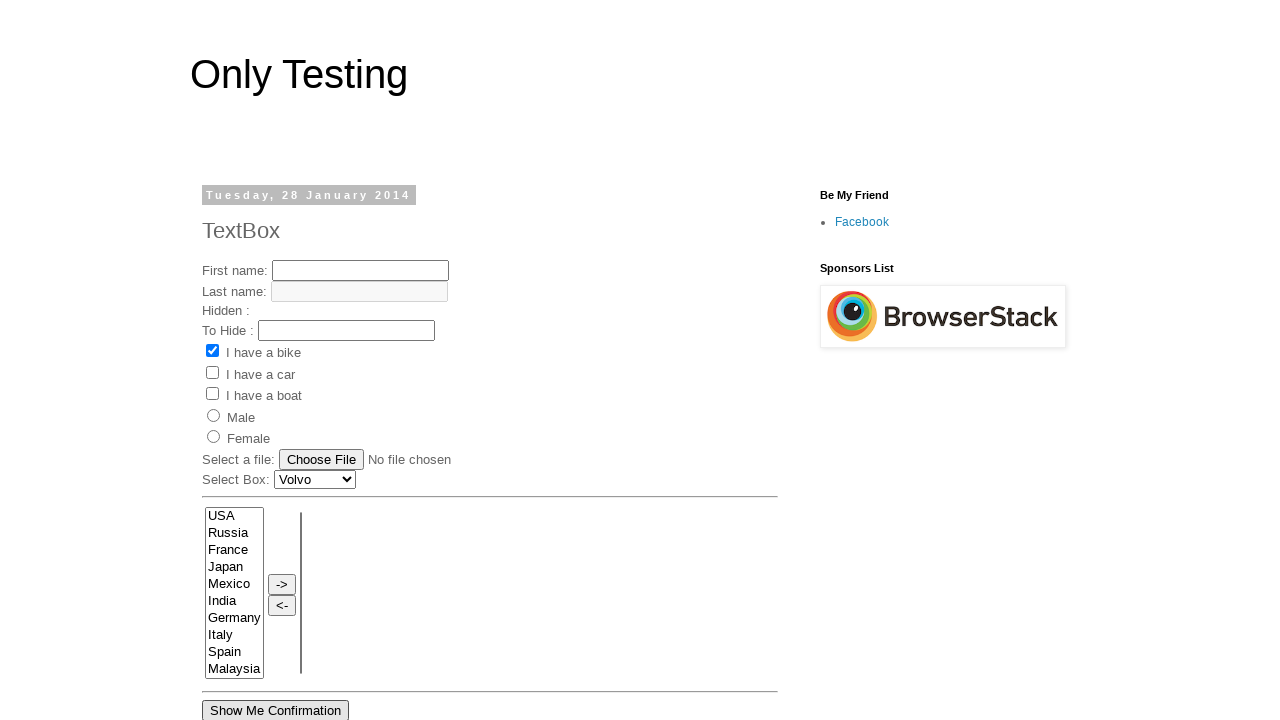